Tests that edits are cancelled when pressing Escape key

Starting URL: https://demo.playwright.dev/todomvc

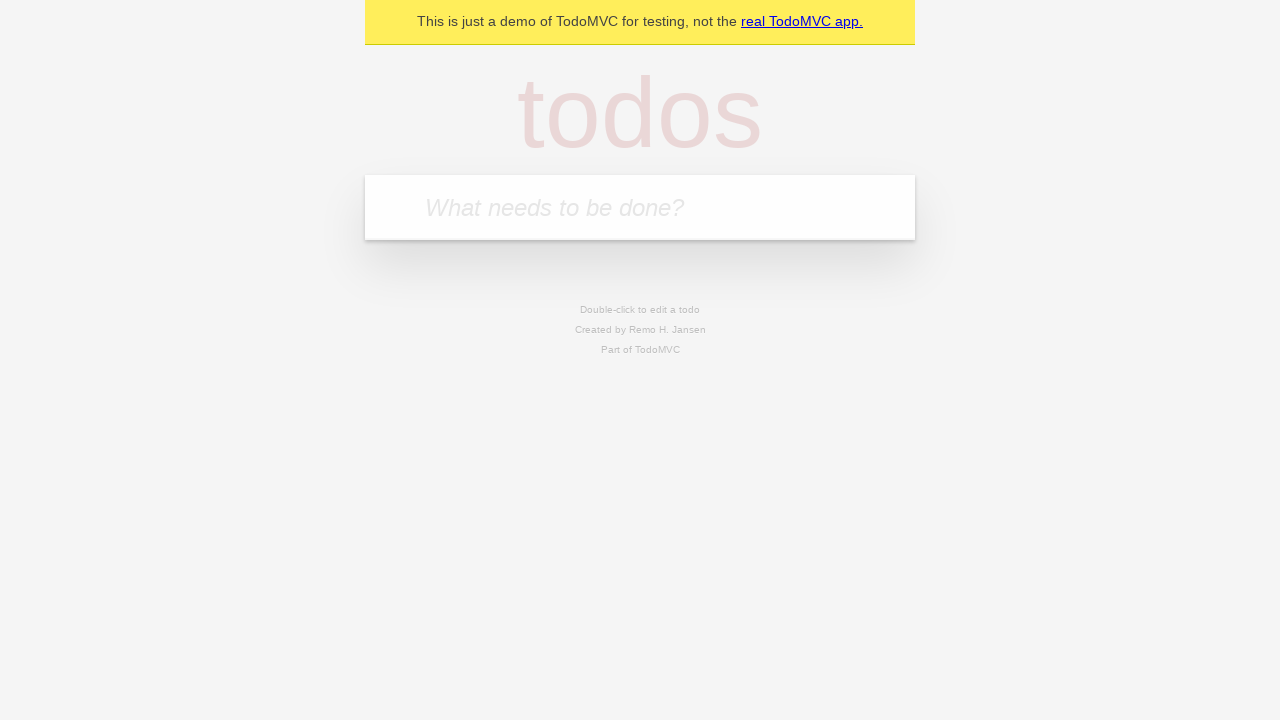

Filled first todo input with 'buy some cheese' on internal:attr=[placeholder="What needs to be done?"i]
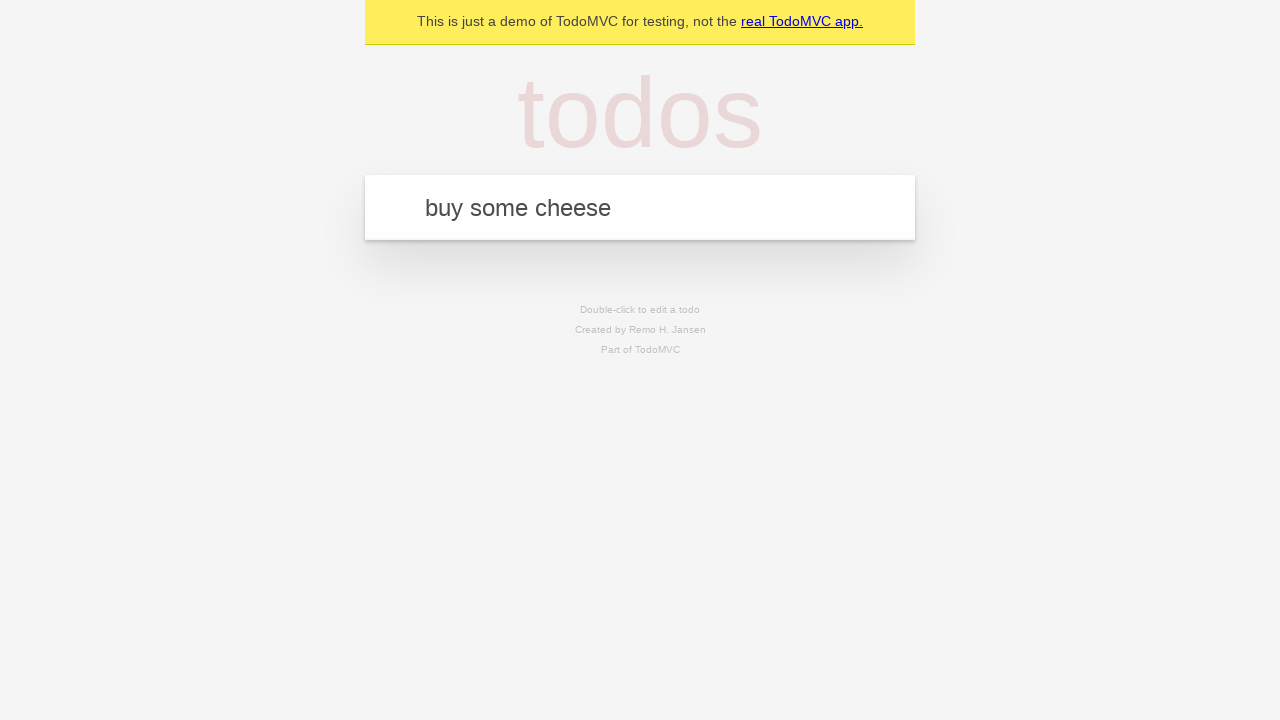

Pressed Enter to create first todo on internal:attr=[placeholder="What needs to be done?"i]
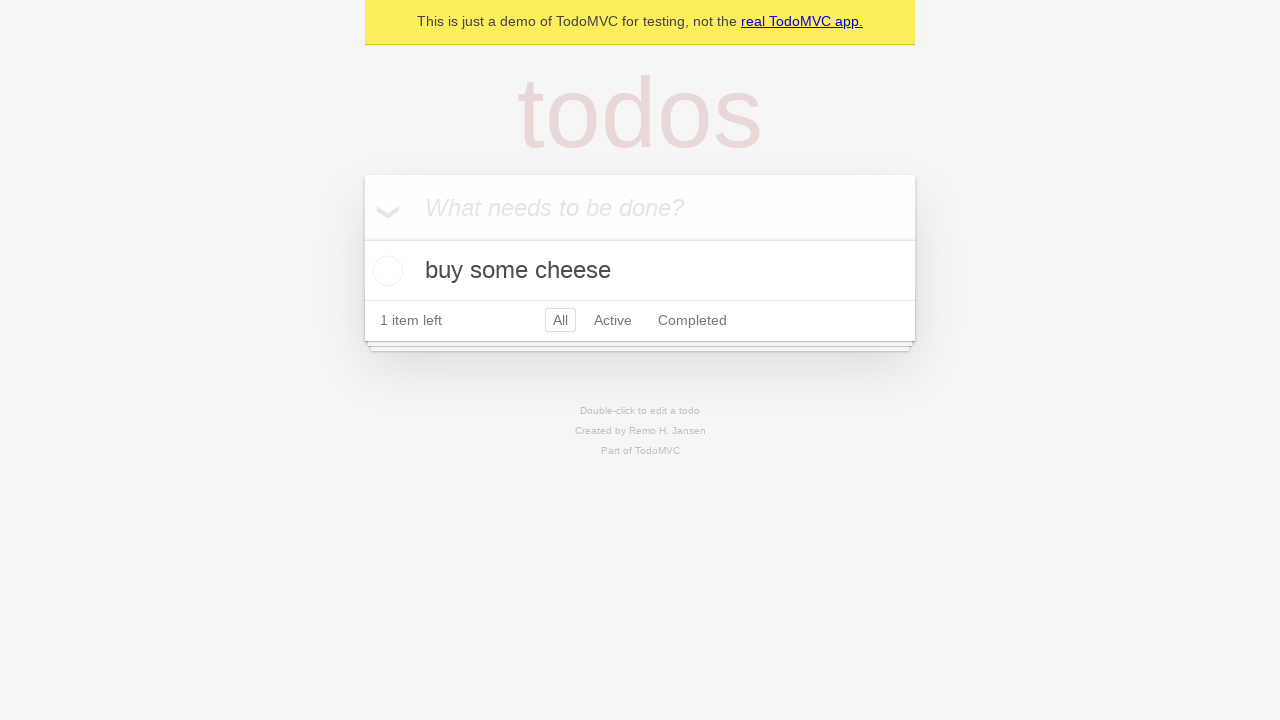

Filled second todo input with 'feed the cat' on internal:attr=[placeholder="What needs to be done?"i]
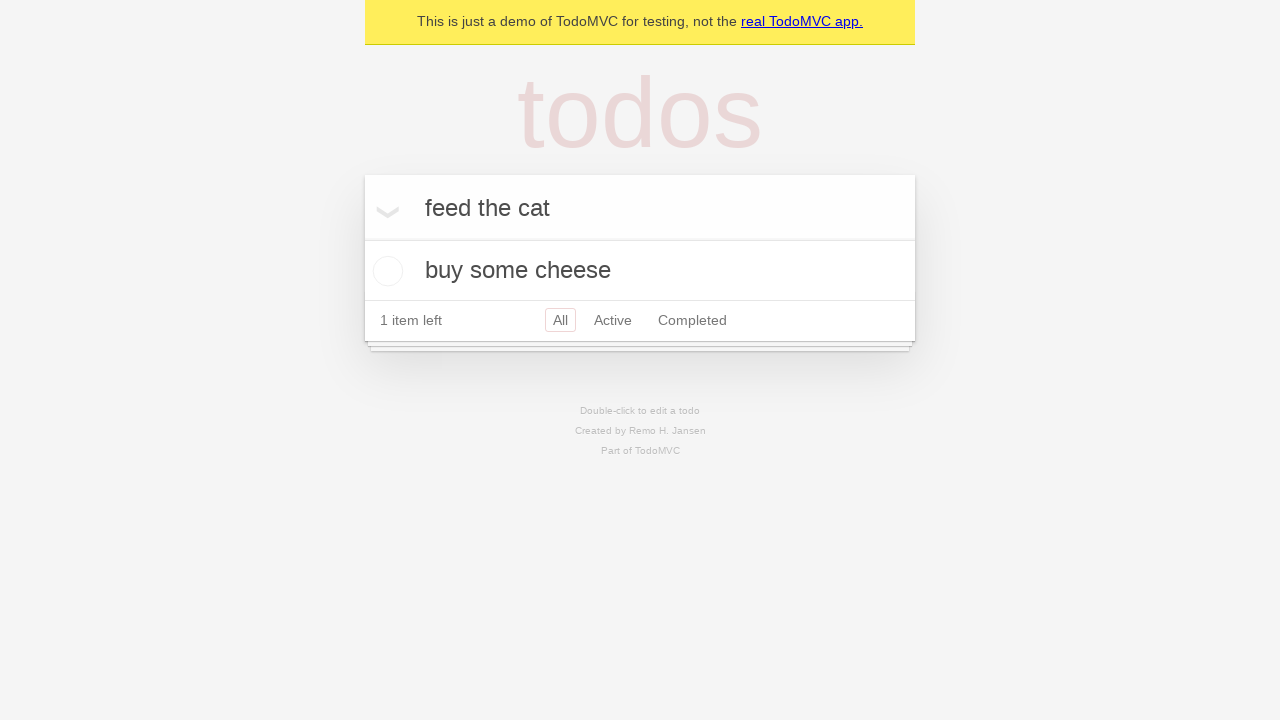

Pressed Enter to create second todo on internal:attr=[placeholder="What needs to be done?"i]
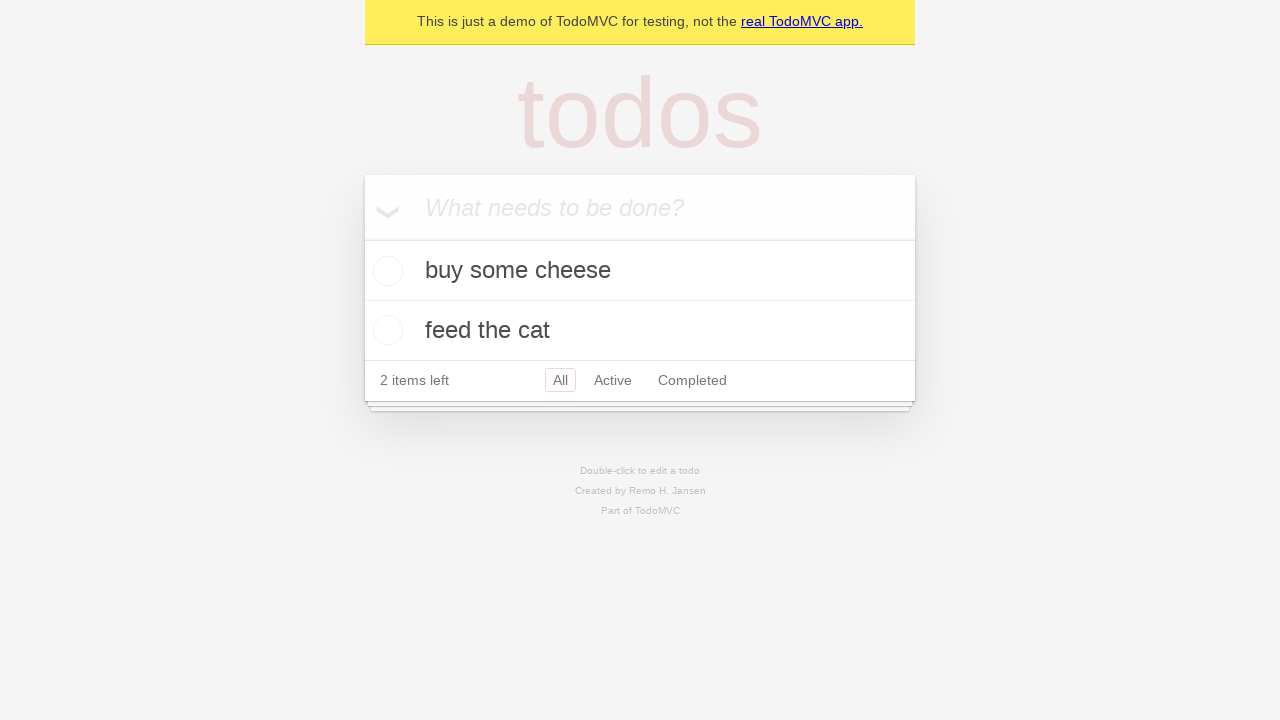

Filled third todo input with 'book a doctors appointment' on internal:attr=[placeholder="What needs to be done?"i]
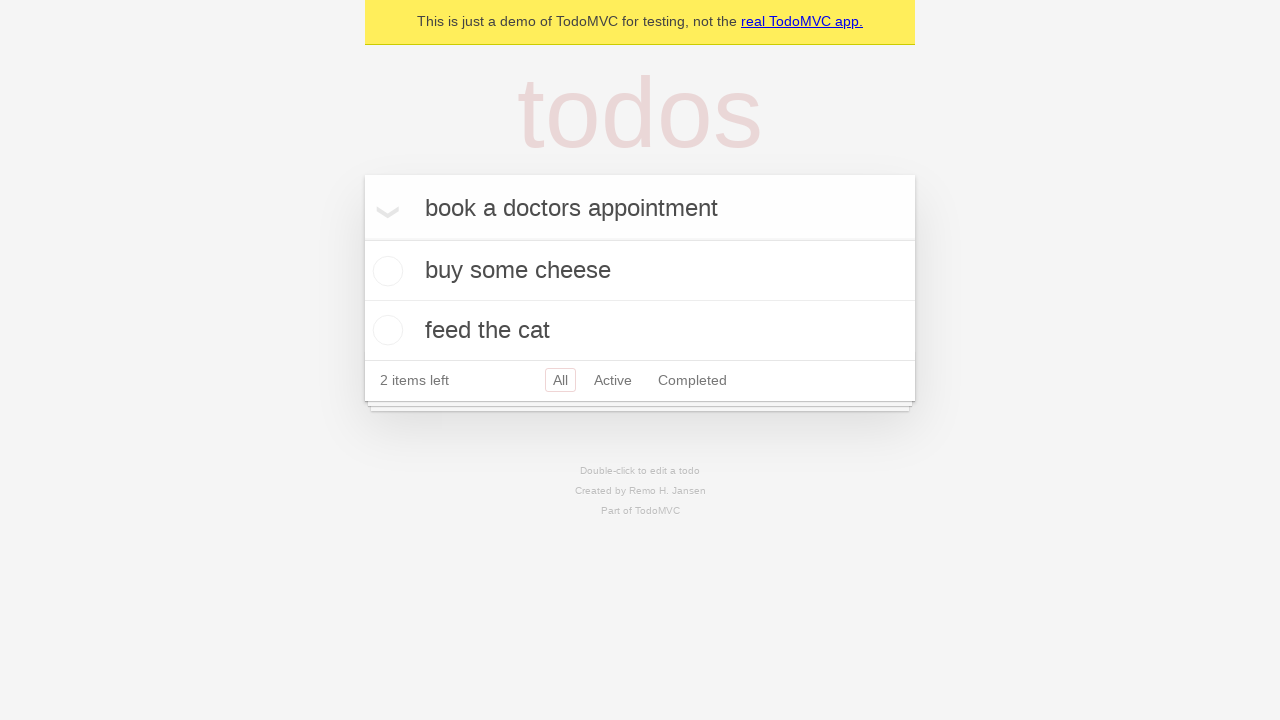

Pressed Enter to create third todo on internal:attr=[placeholder="What needs to be done?"i]
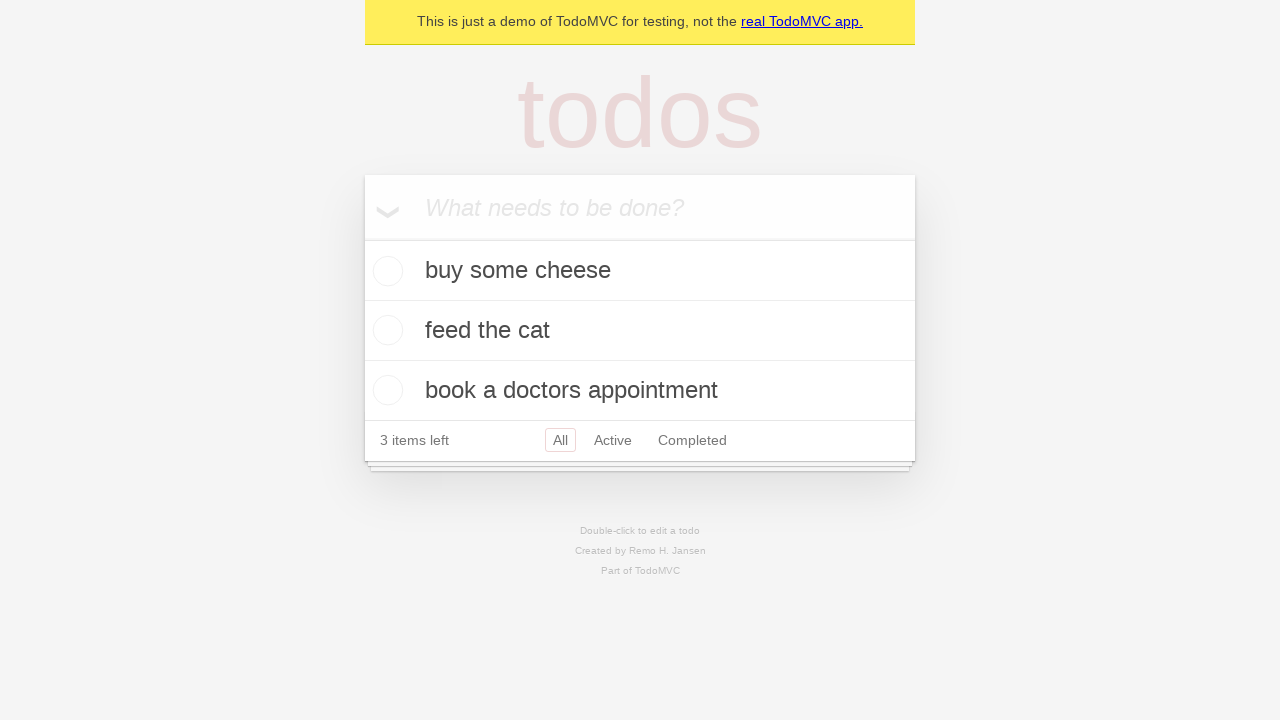

Double-clicked second todo item to enter edit mode at (640, 331) on internal:testid=[data-testid="todo-item"s] >> nth=1
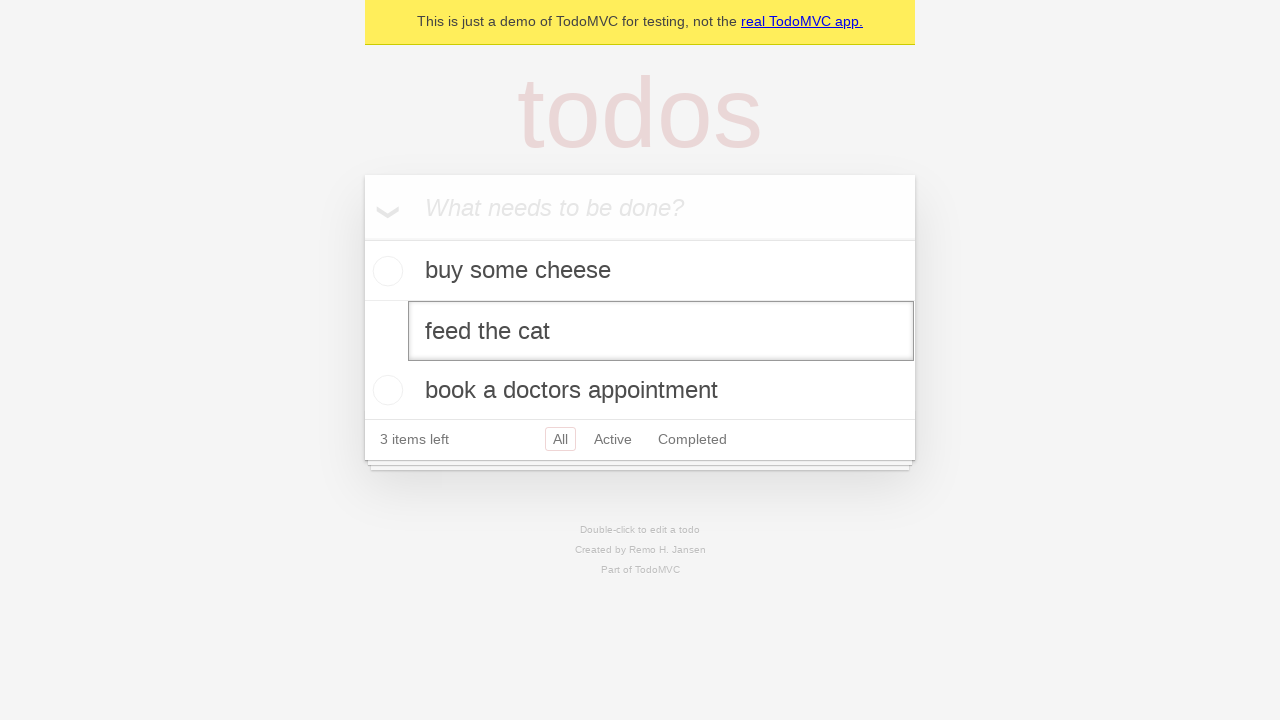

Filled edit textbox with 'buy some sausages' on internal:testid=[data-testid="todo-item"s] >> nth=1 >> internal:role=textbox[nam
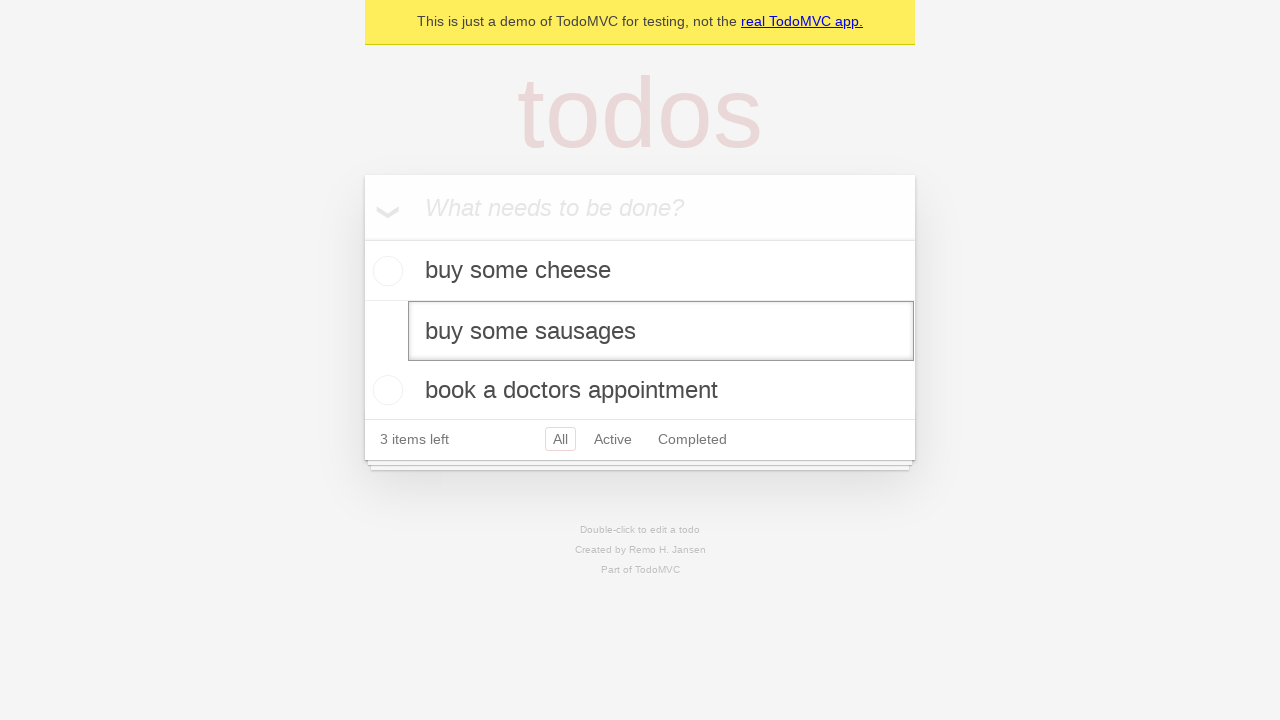

Pressed Escape key to cancel edit on second todo on internal:testid=[data-testid="todo-item"s] >> nth=1 >> internal:role=textbox[nam
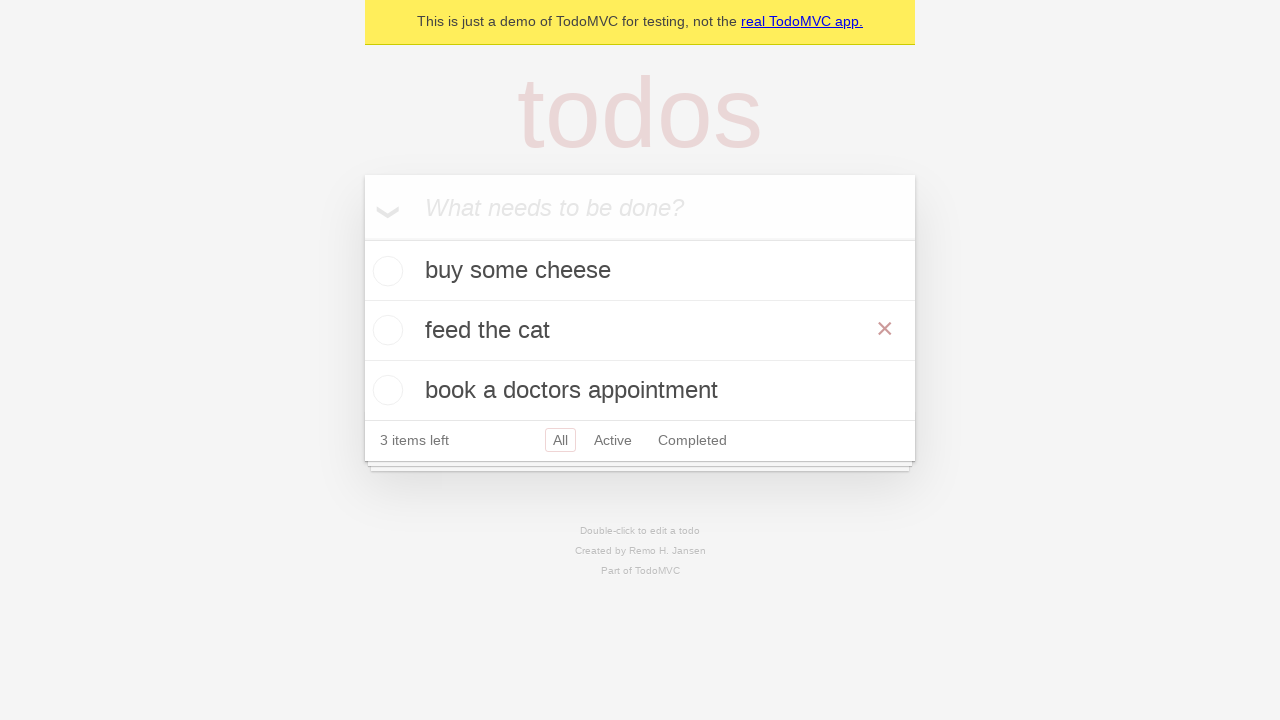

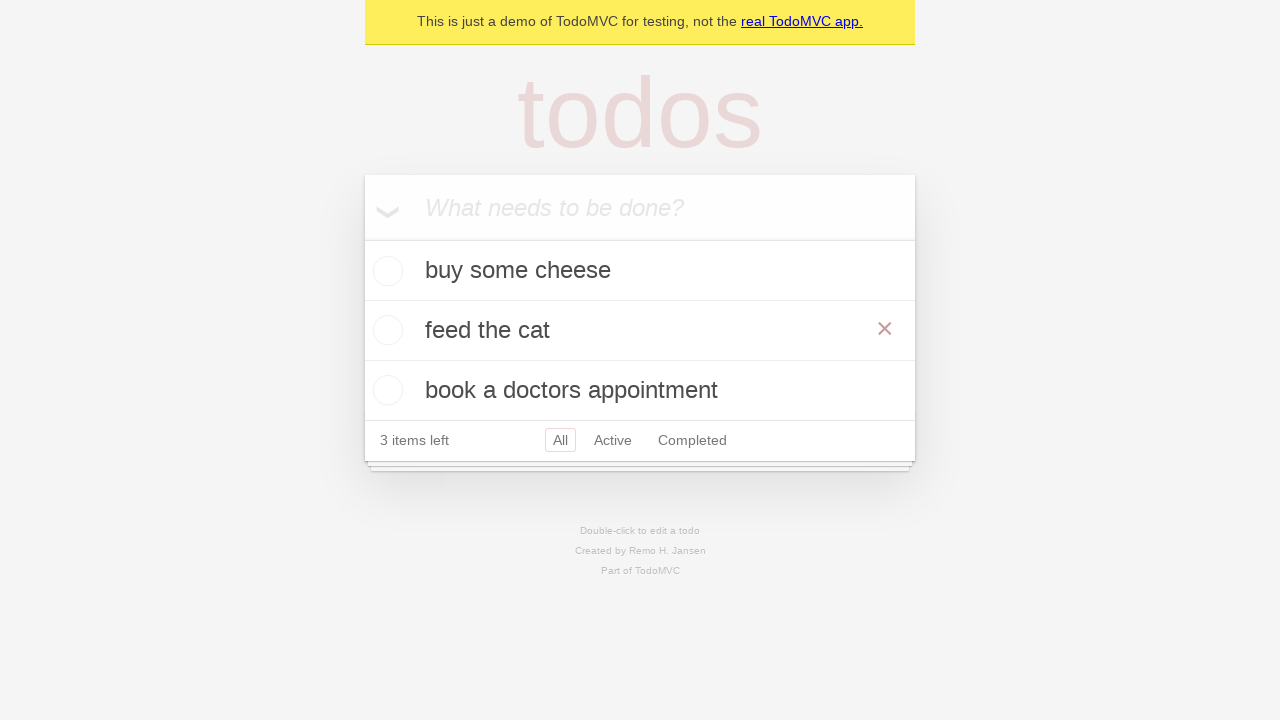